Tests iframe handling by switching to an iframe and filling a form field inside it

Starting URL: https://letcode.in/frame/

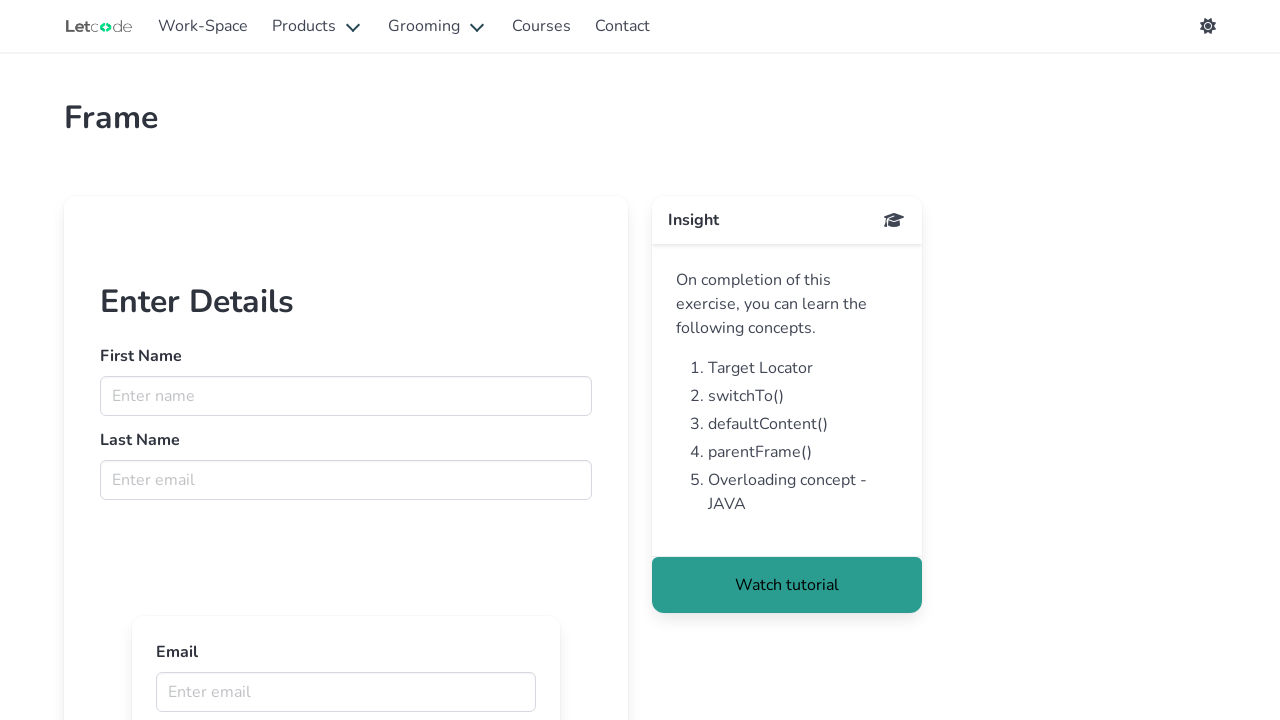

Located all iframes on the page
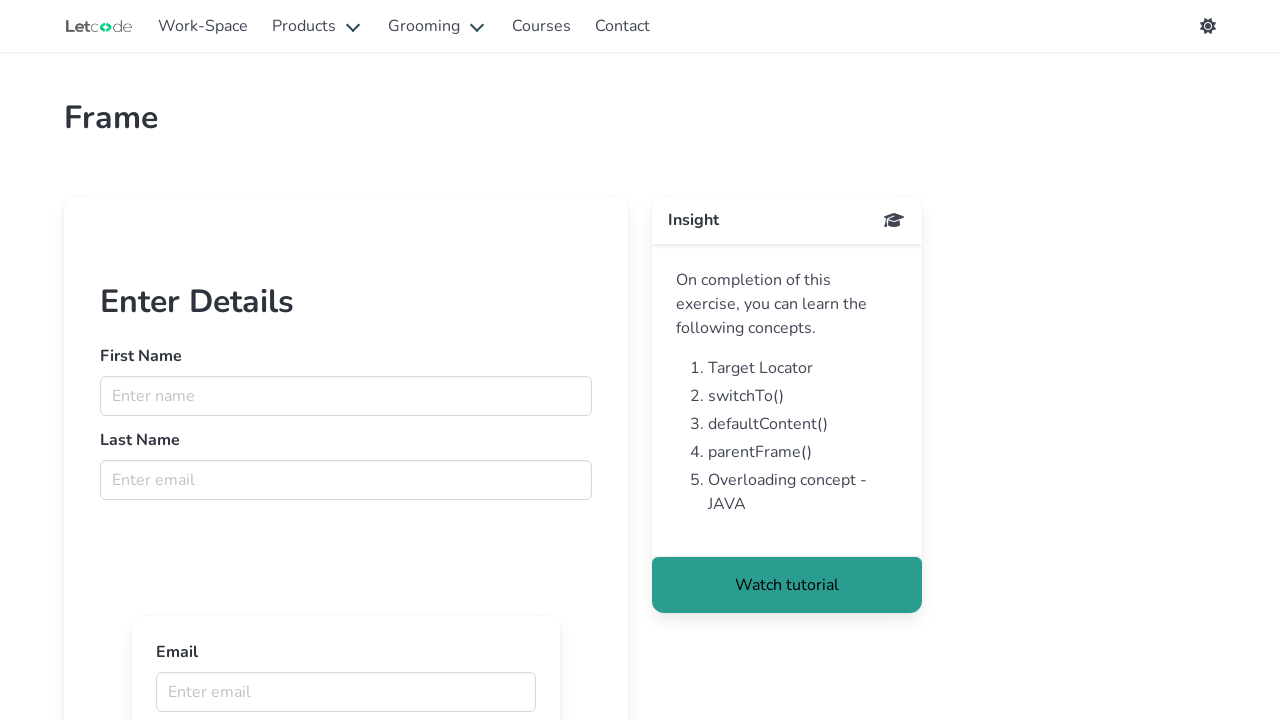

Located the first iframe
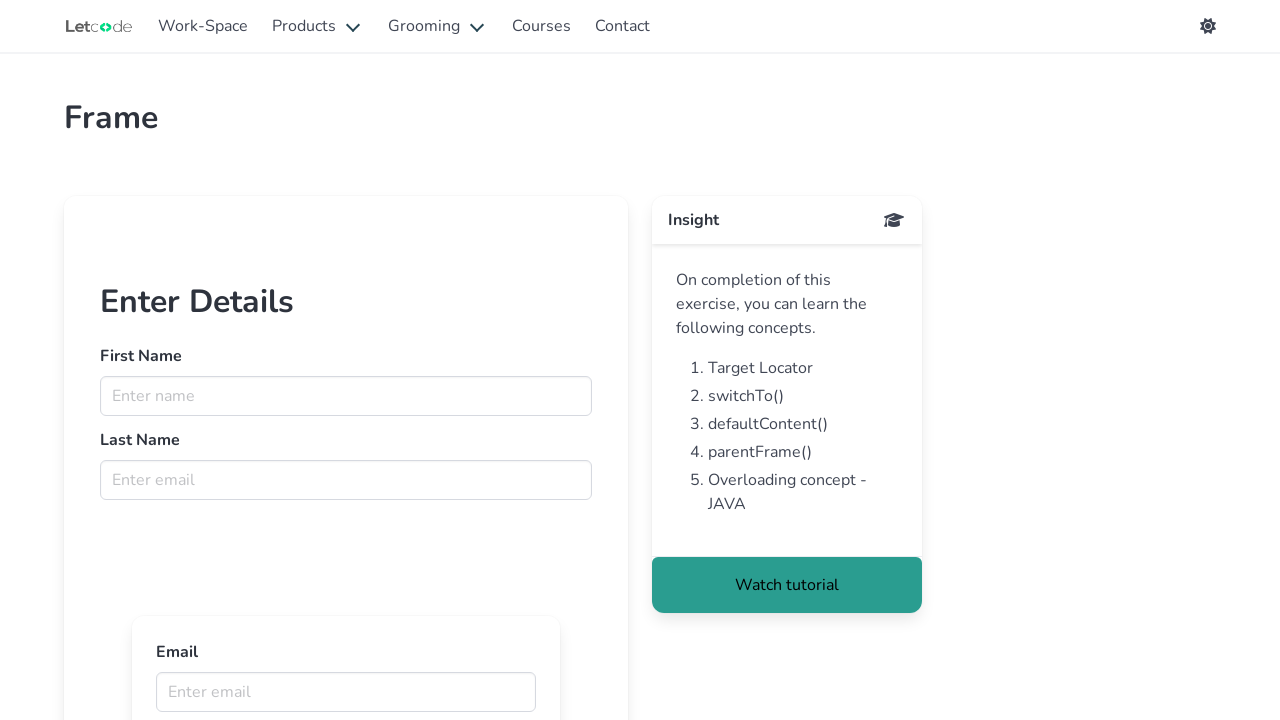

Filled last name field with 'sharma' inside the iframe on iframe >> nth=0 >> internal:control=enter-frame >> input[name='lname']
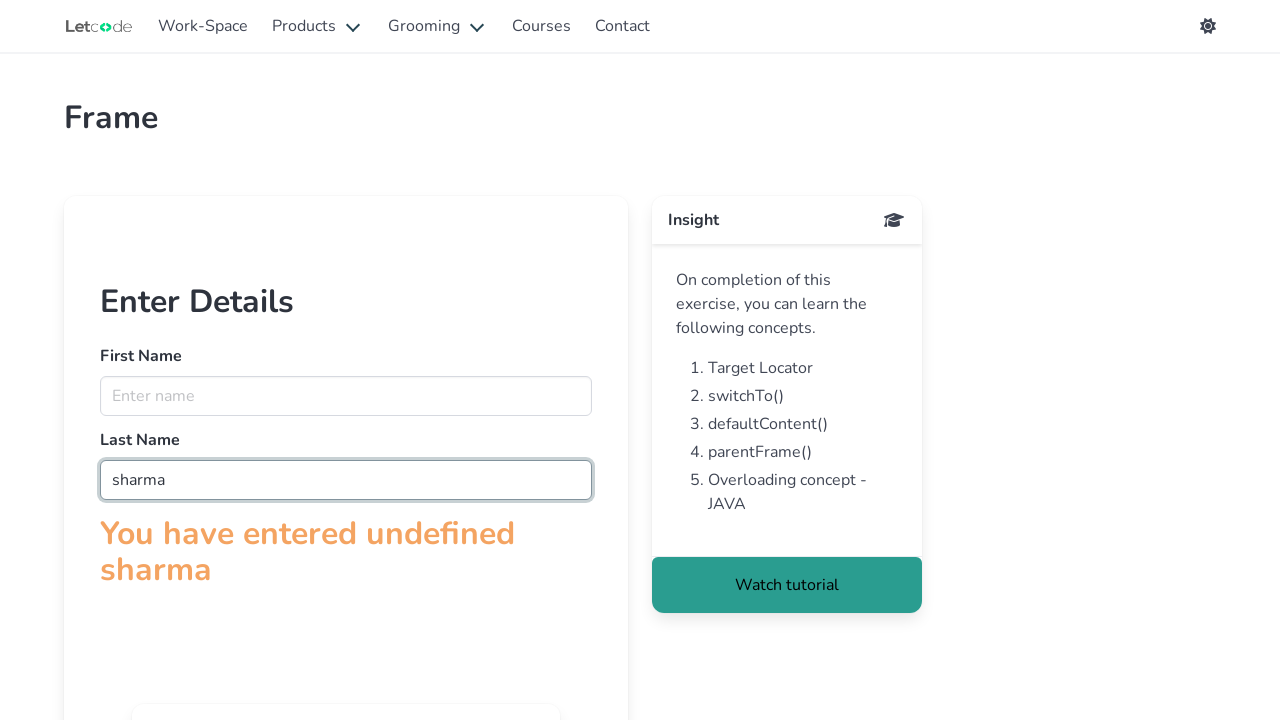

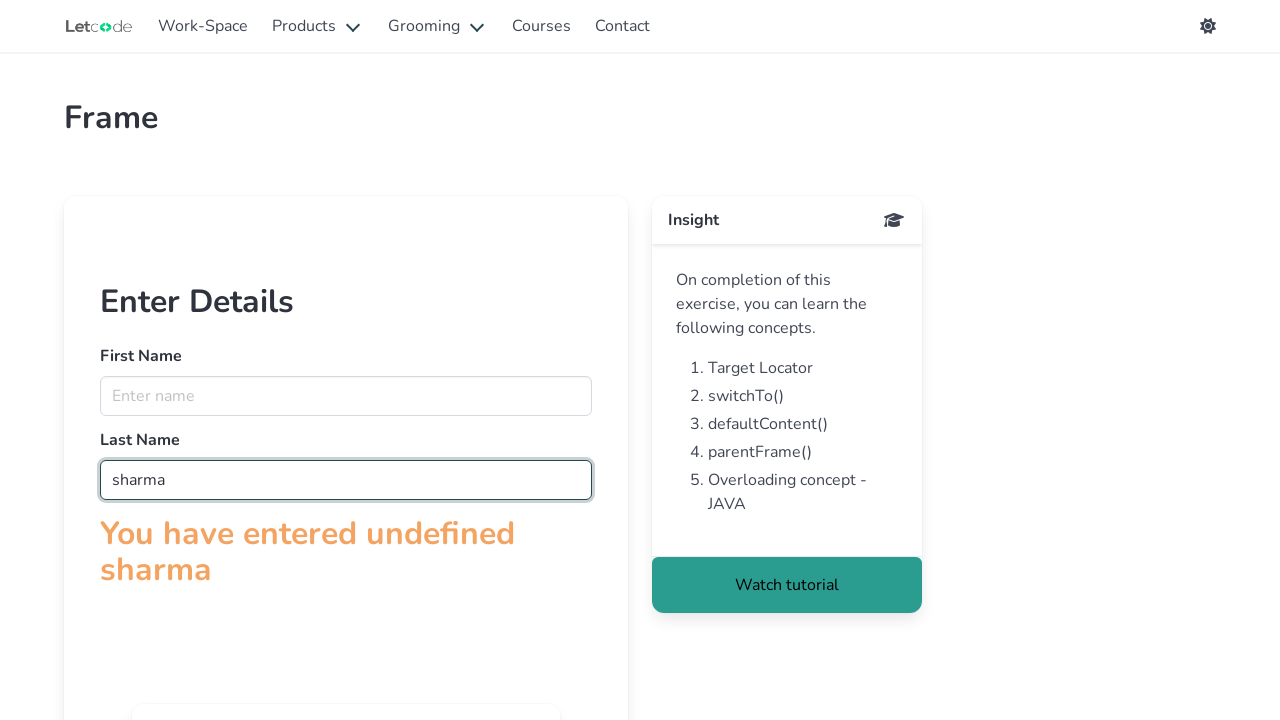